Tests the text box form by navigating to Elements, filling all fields, and verifying the name output.

Starting URL: https://demoqa.com/

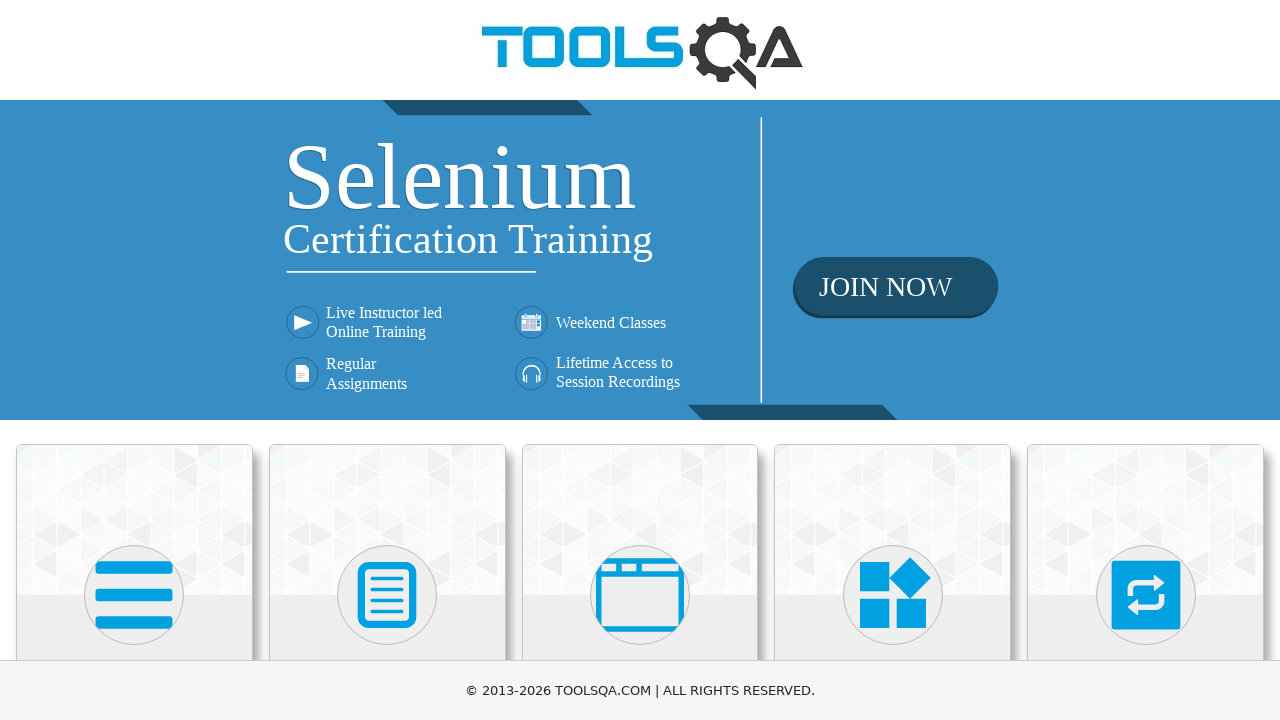

Clicked on Elements heading at (134, 360) on xpath=(//h5)[1]
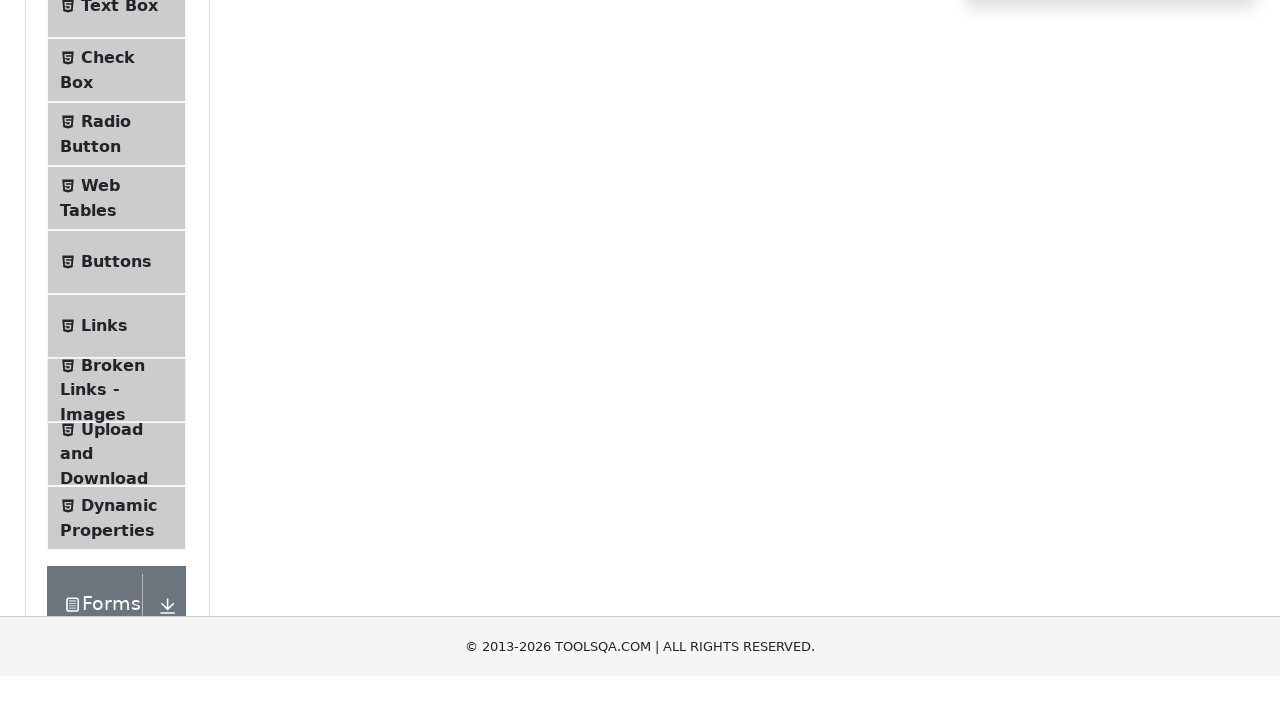

Clicked on Text Box menu item at (119, 261) on xpath=//span[text()='Text Box']
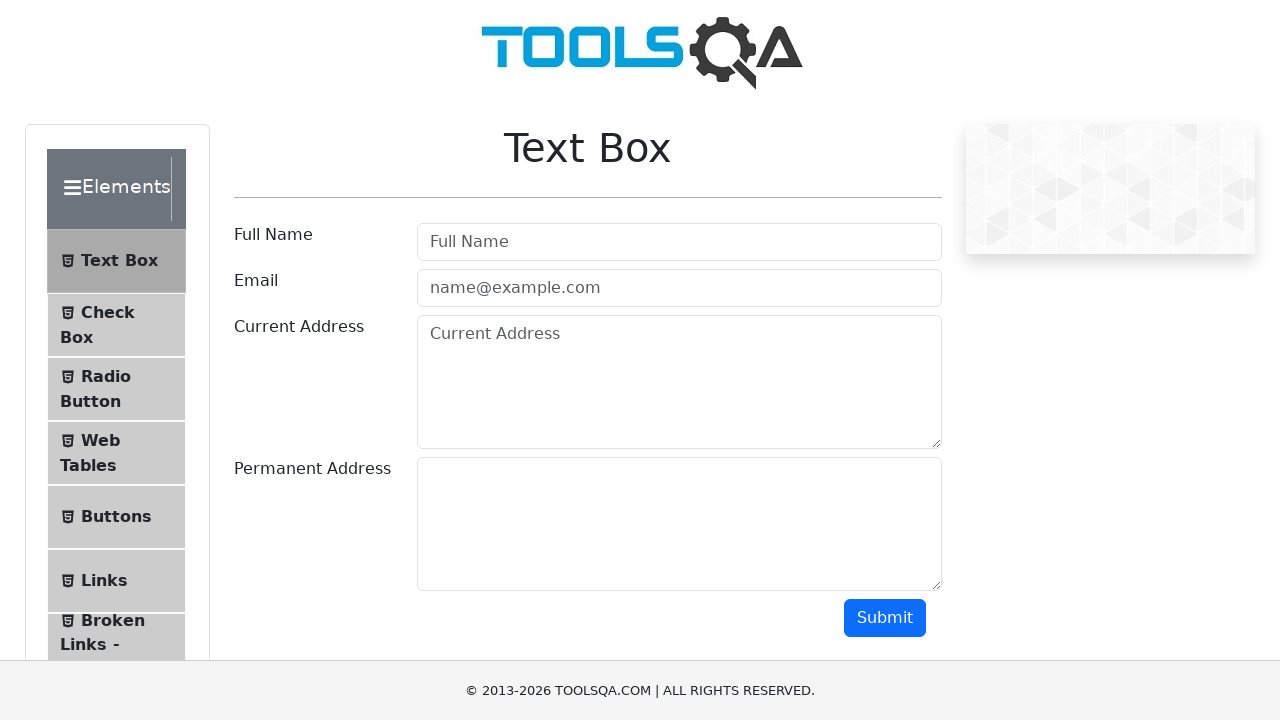

Filled username field with 'Sam Don' on #userName
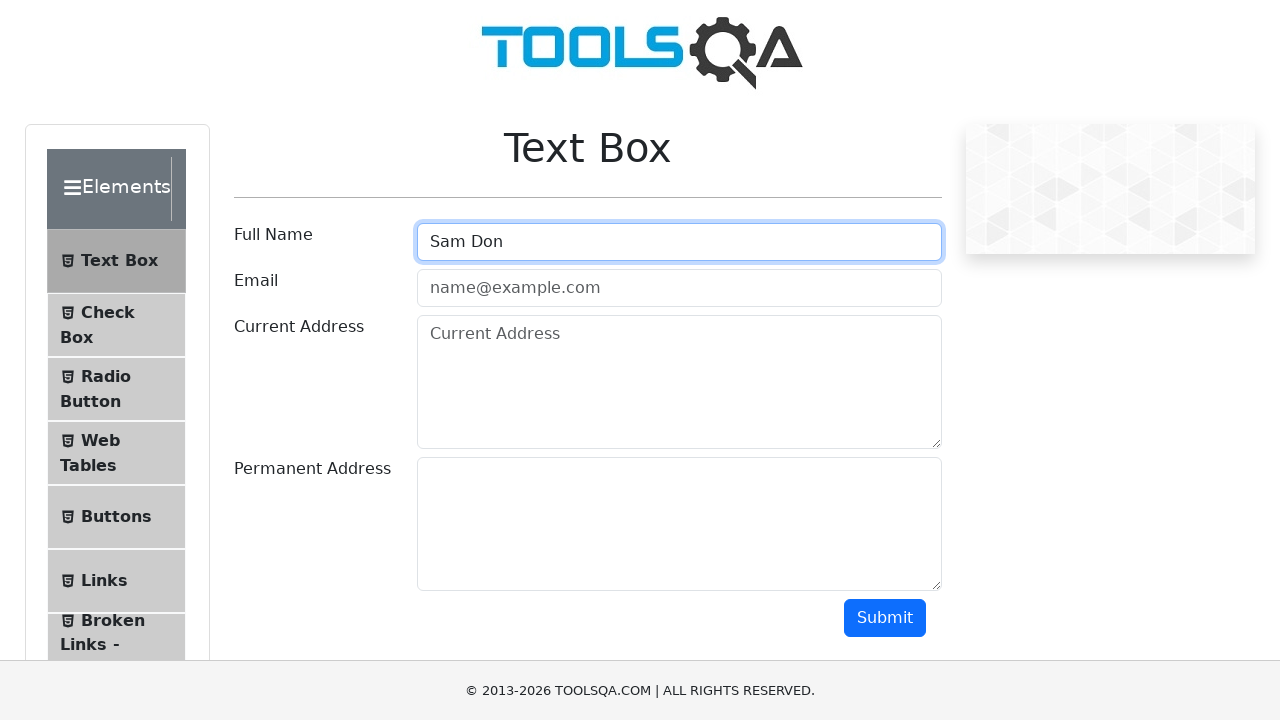

Filled email field with 'sam@gmail.com' on #userEmail
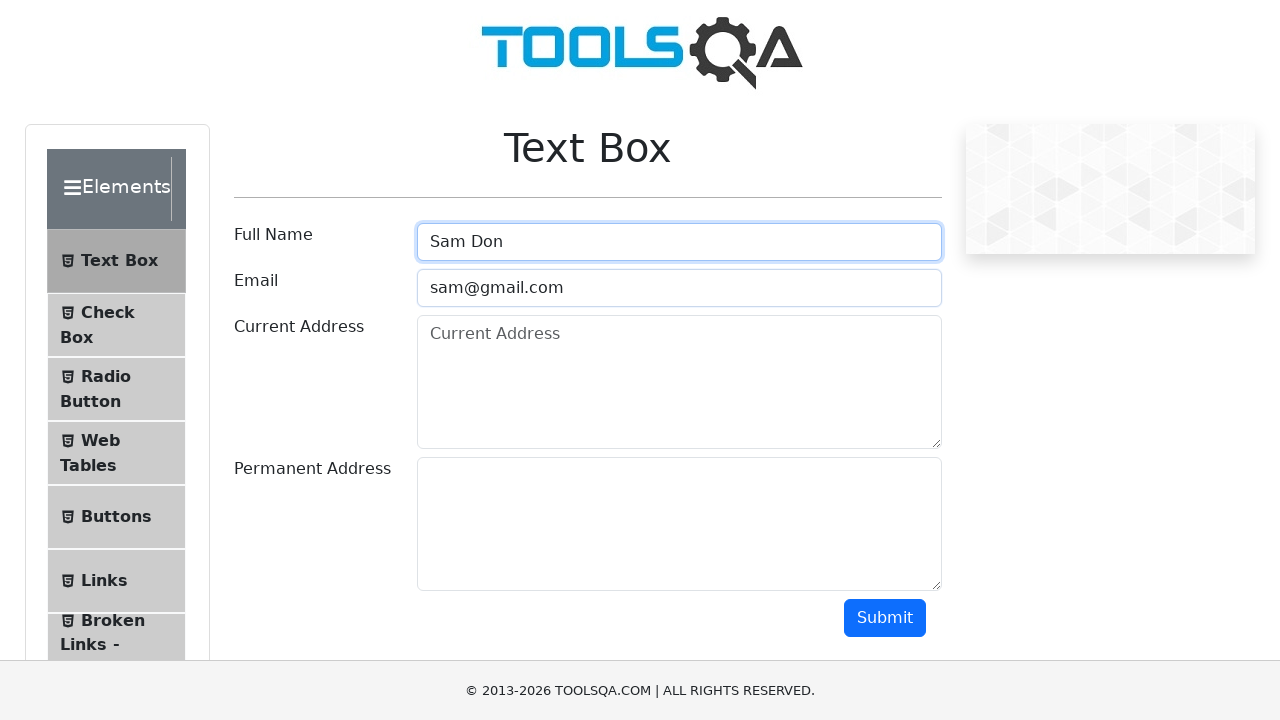

Filled current address field with '123 My Road' on #currentAddress
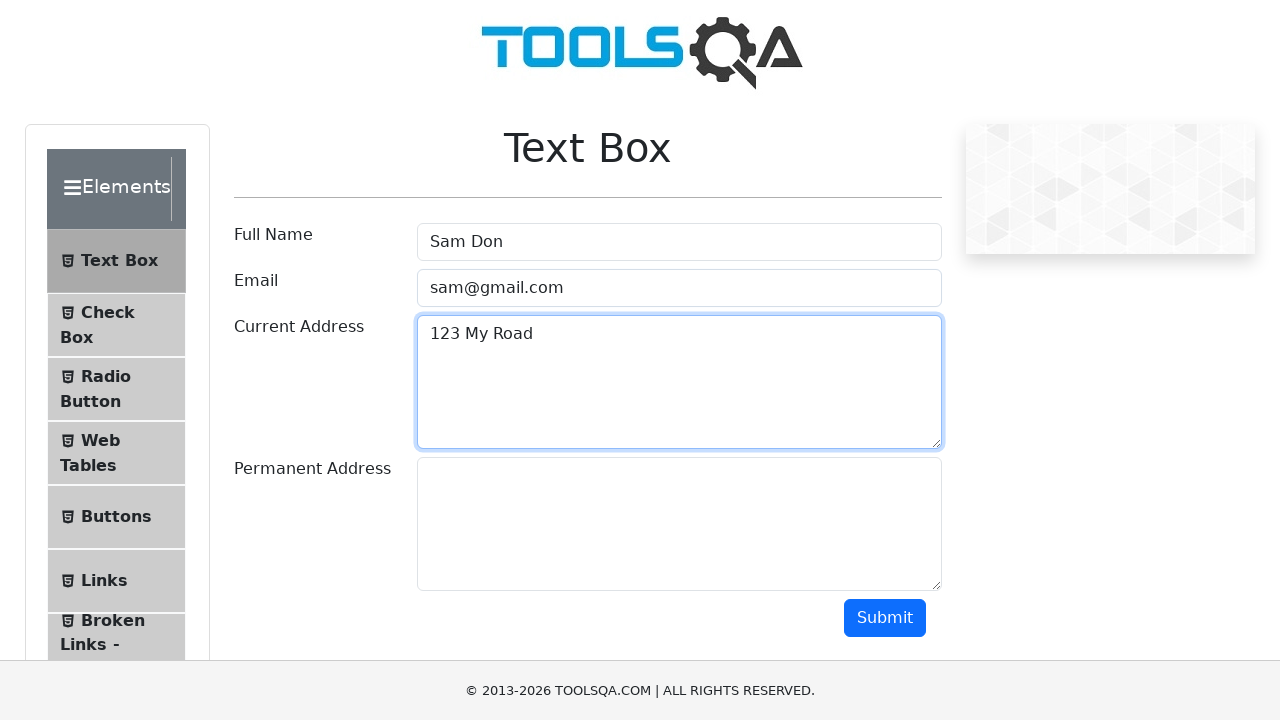

Filled permanent address field with '1256 S Loop' on #permanentAddress
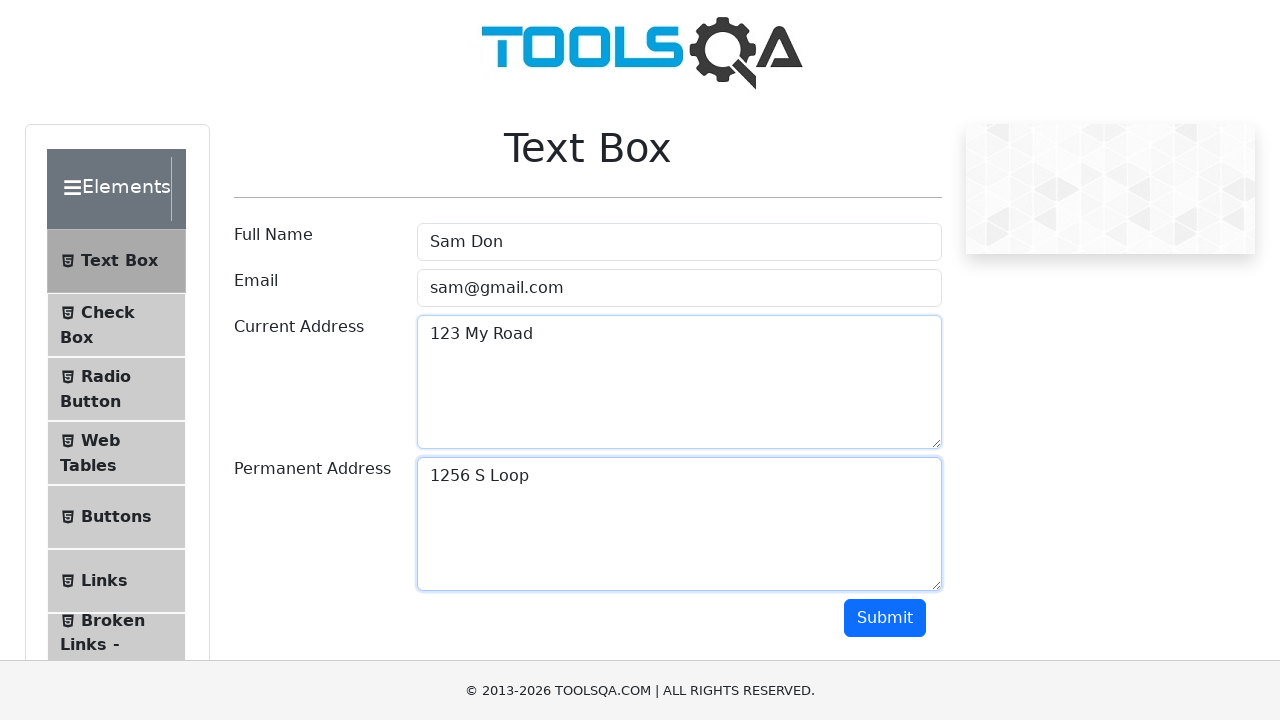

Clicked submit button at (885, 618) on #submit
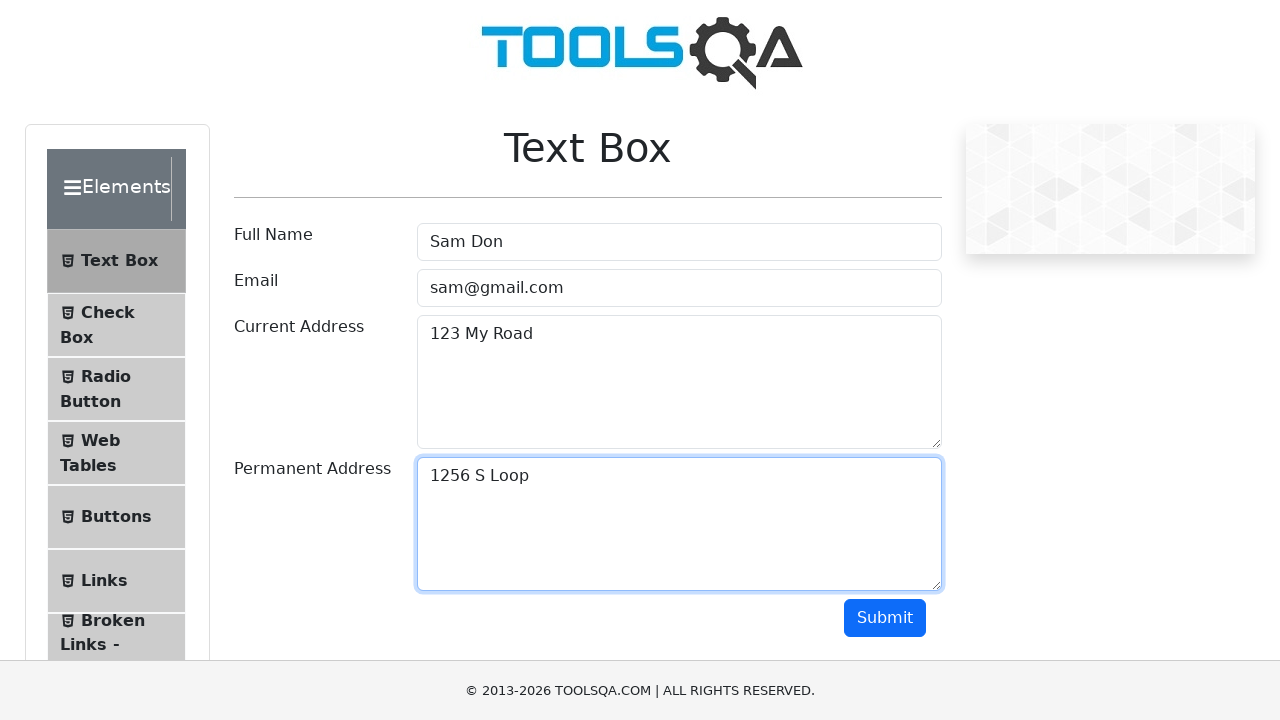

Verified name output is displayed
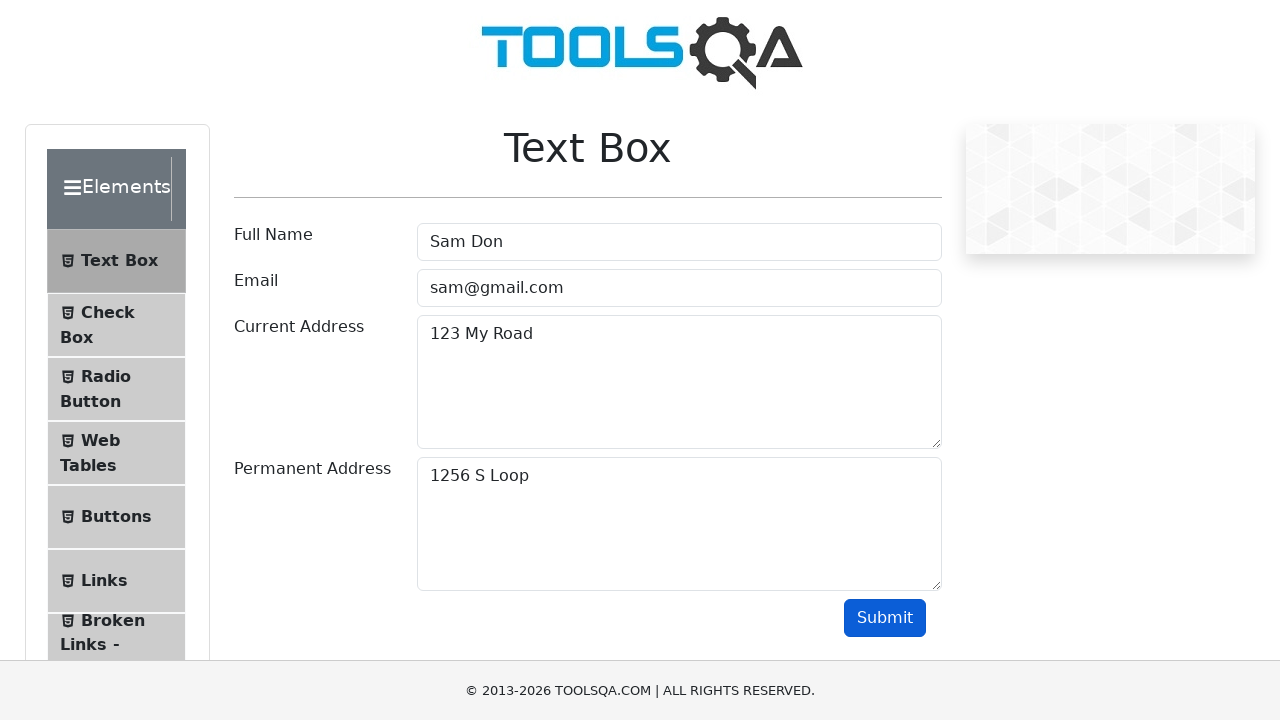

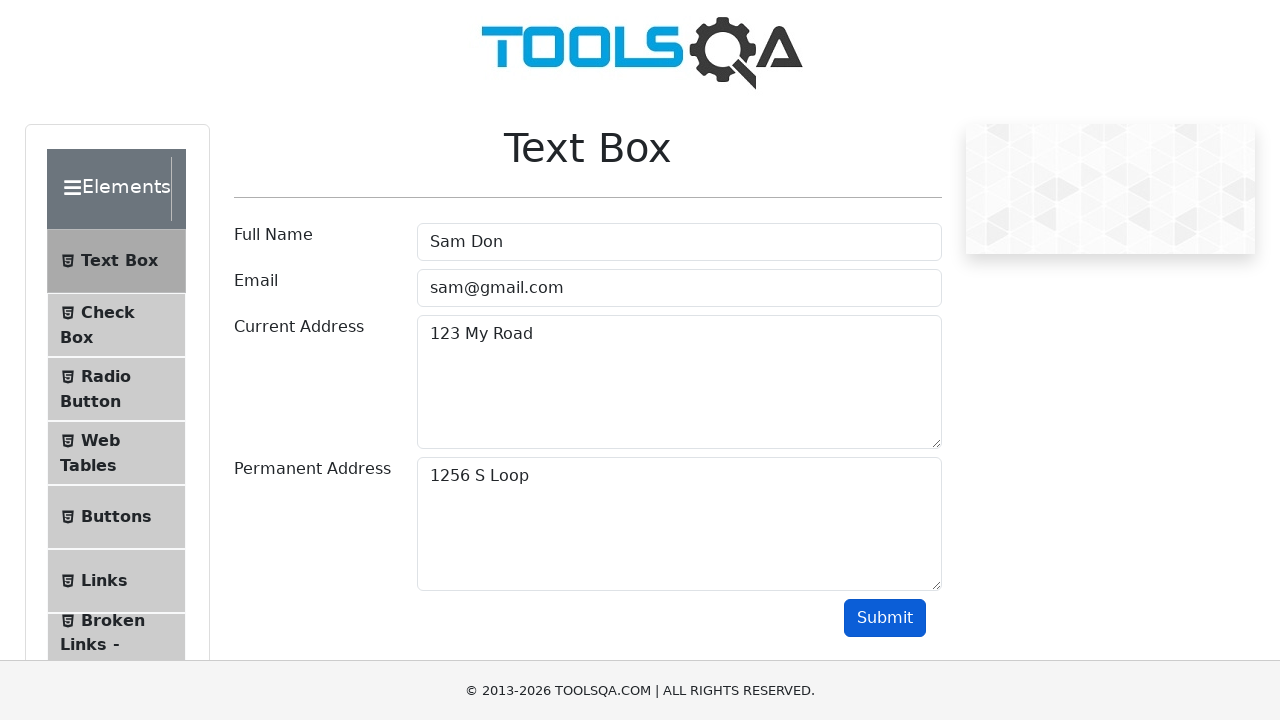